Navigates to a GitHub repository page and verifies the page title matches the expected repository name

Starting URL: https://github.com/PriyankaNigade18/AutomationTesting-SA2032

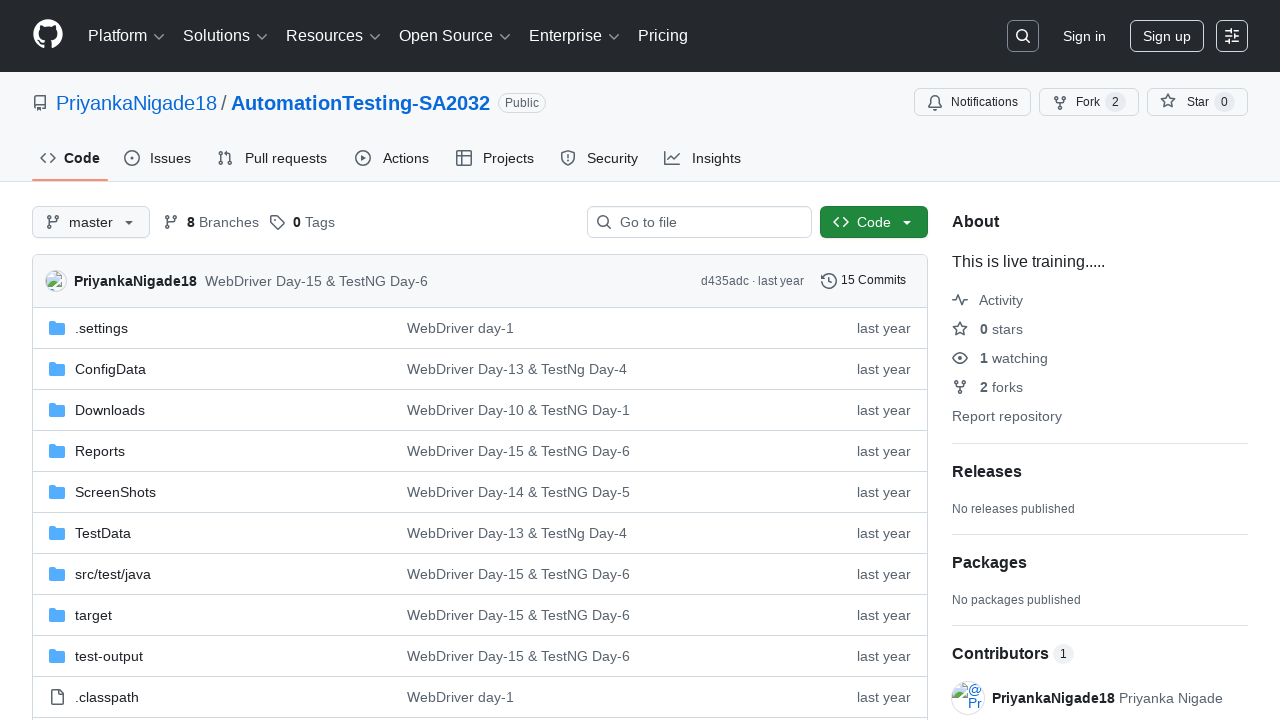

Navigated to GitHub repository page
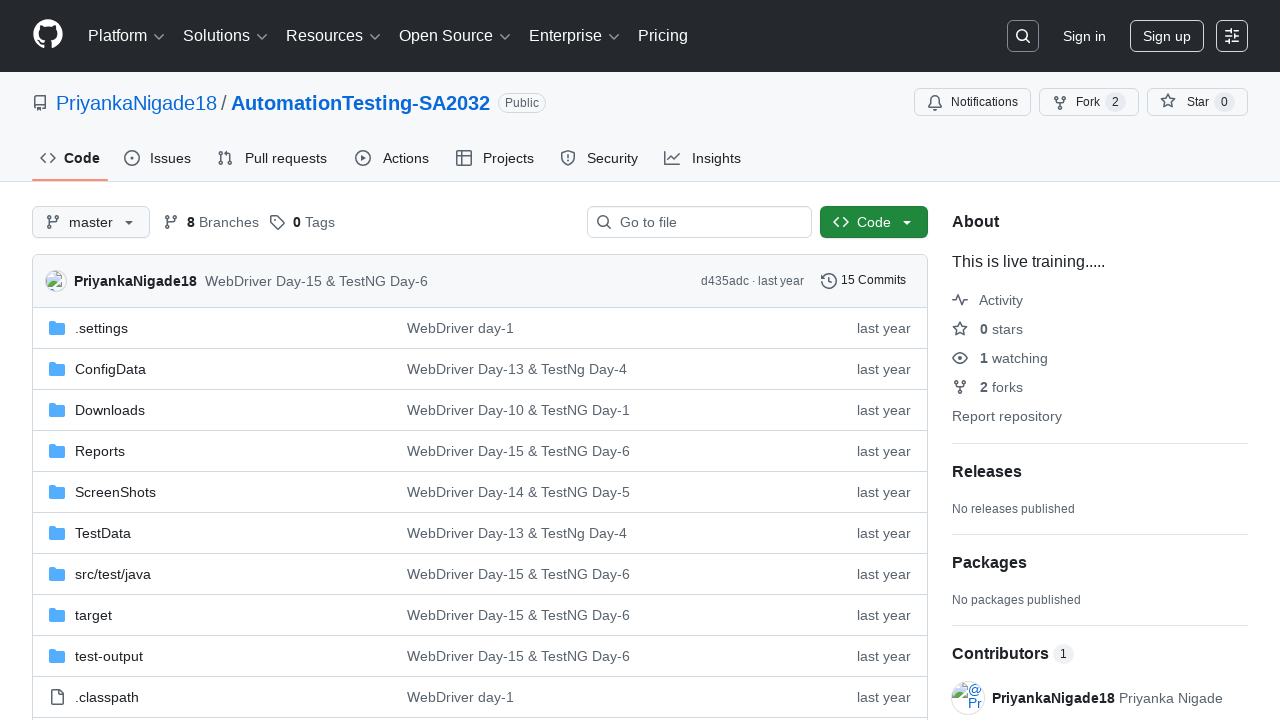

Verified page title matches expected repository name
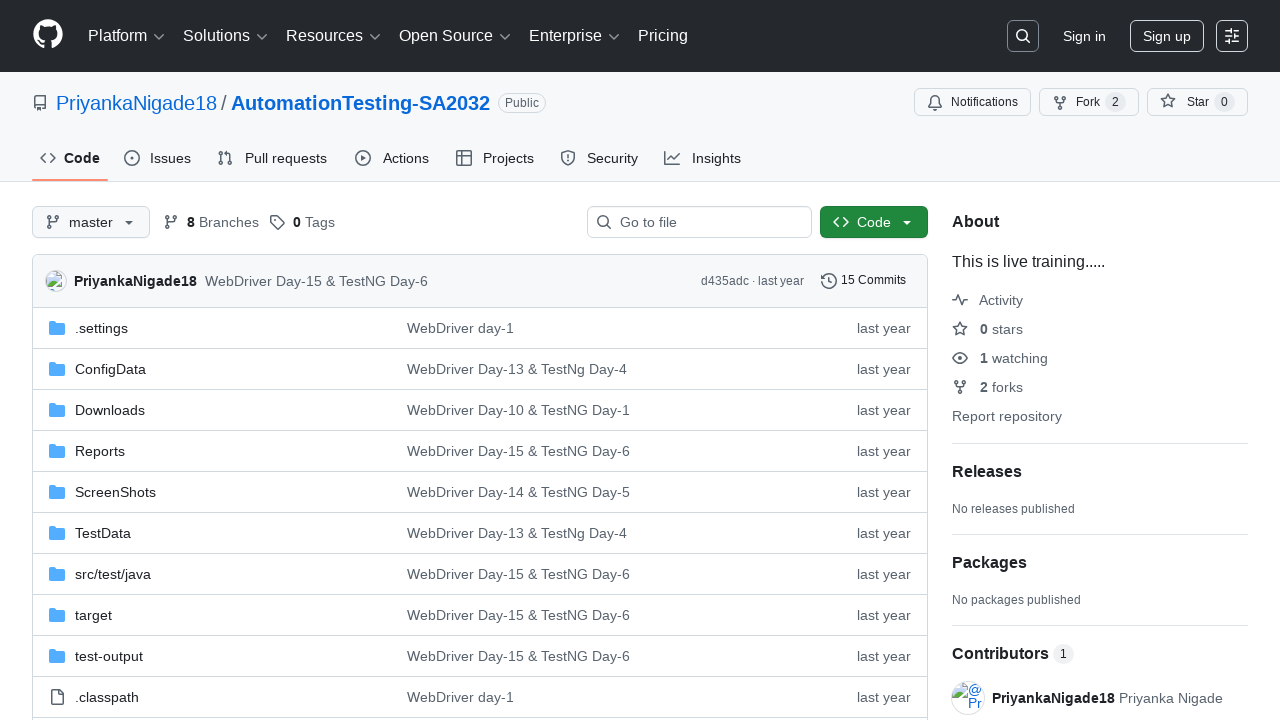

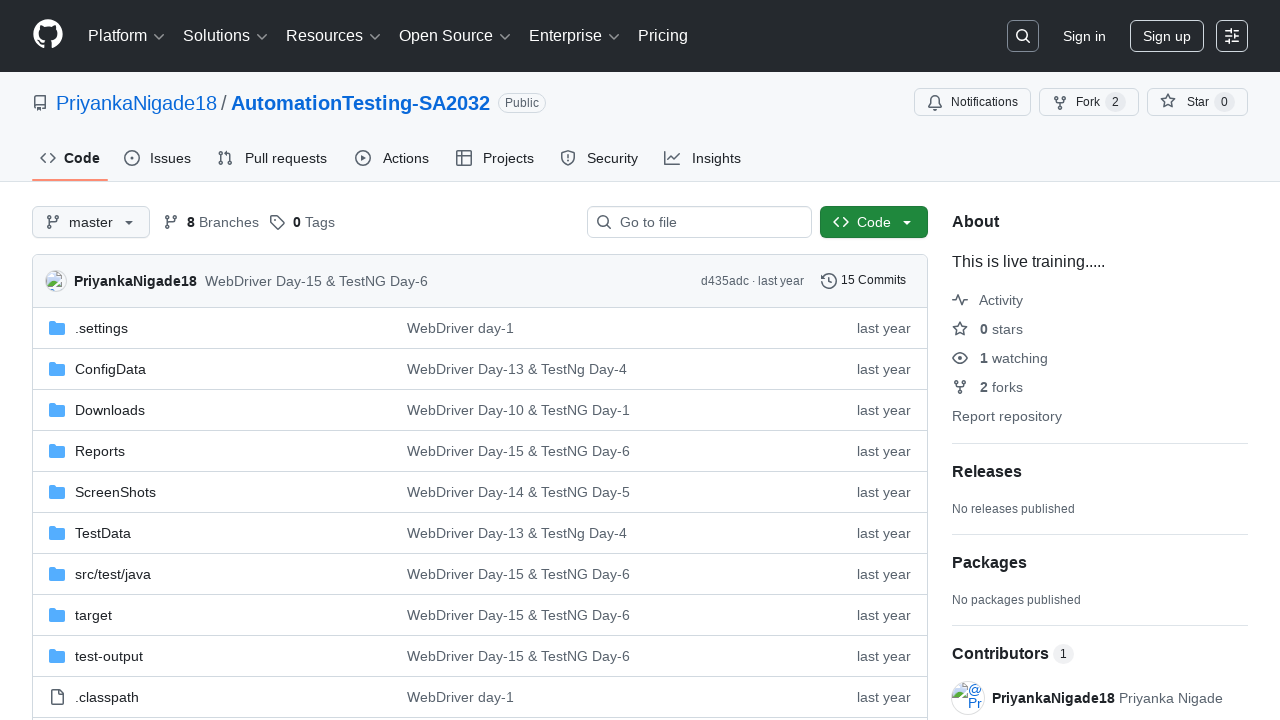